Tests scrolling to elements and filling form fields on a scroll demonstration page by entering a name and date

Starting URL: https://formy-project.herokuapp.com/scroll

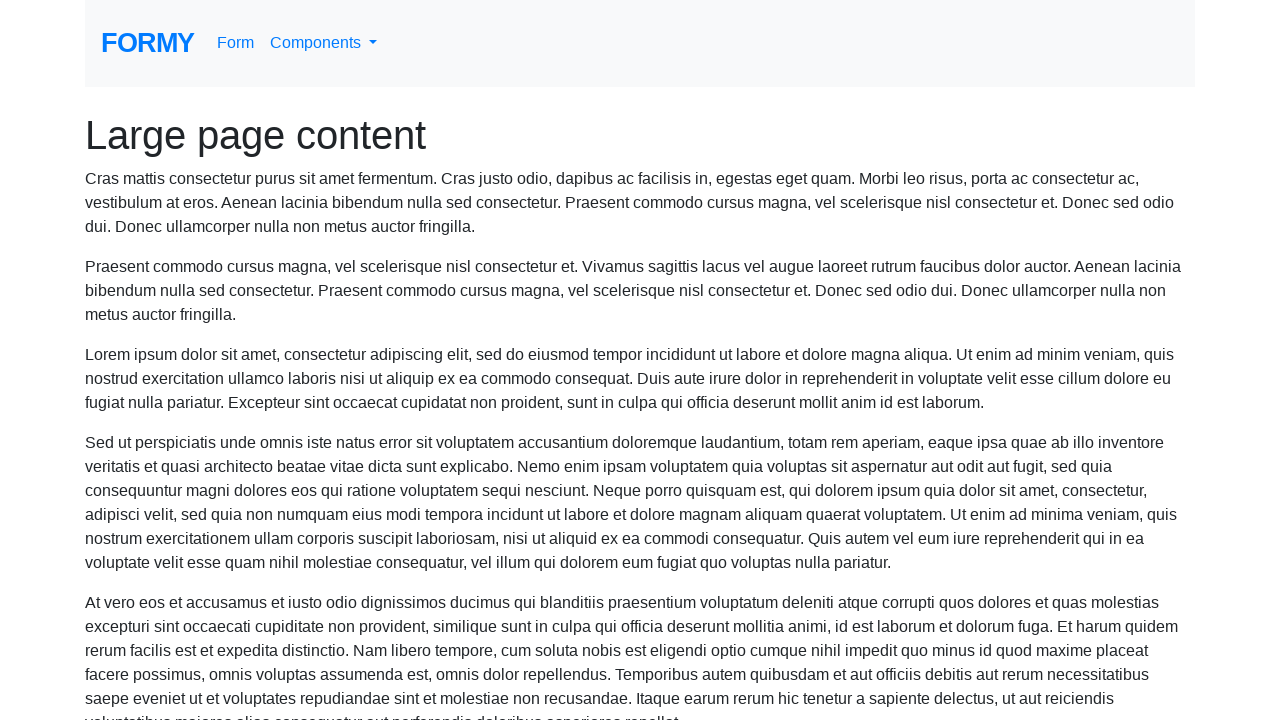

Located the name field element
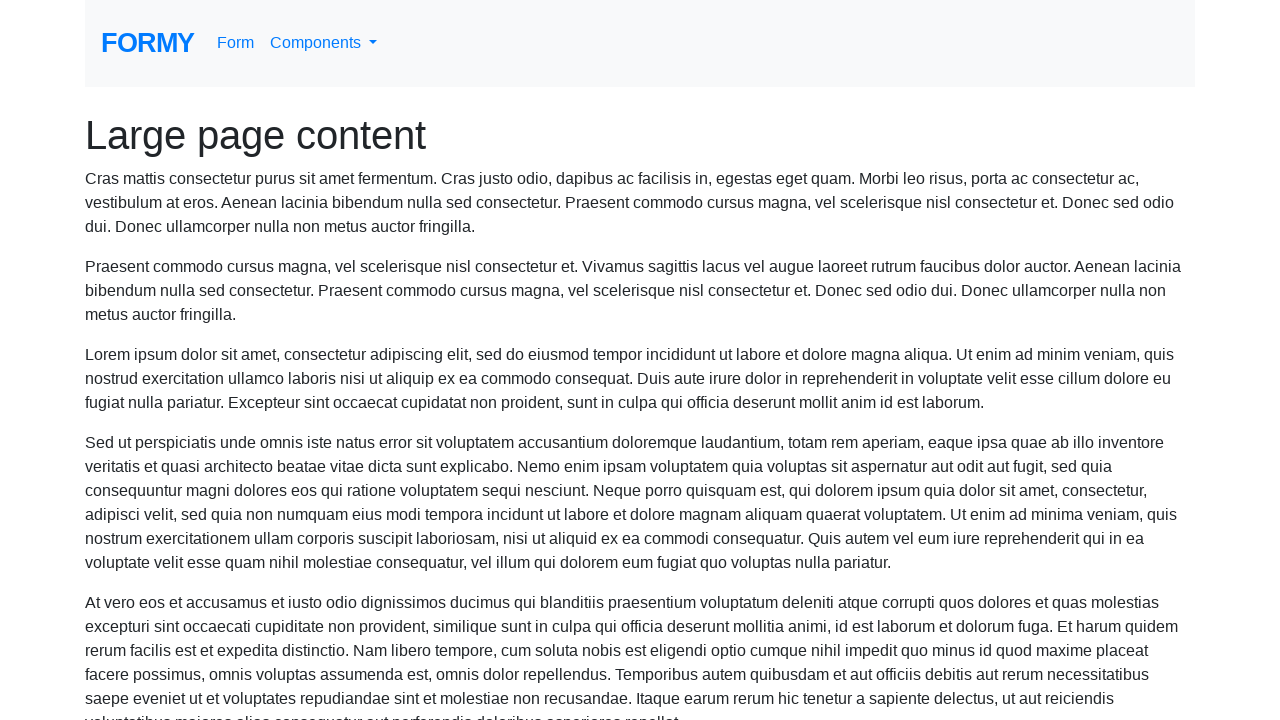

Scrolled to name field
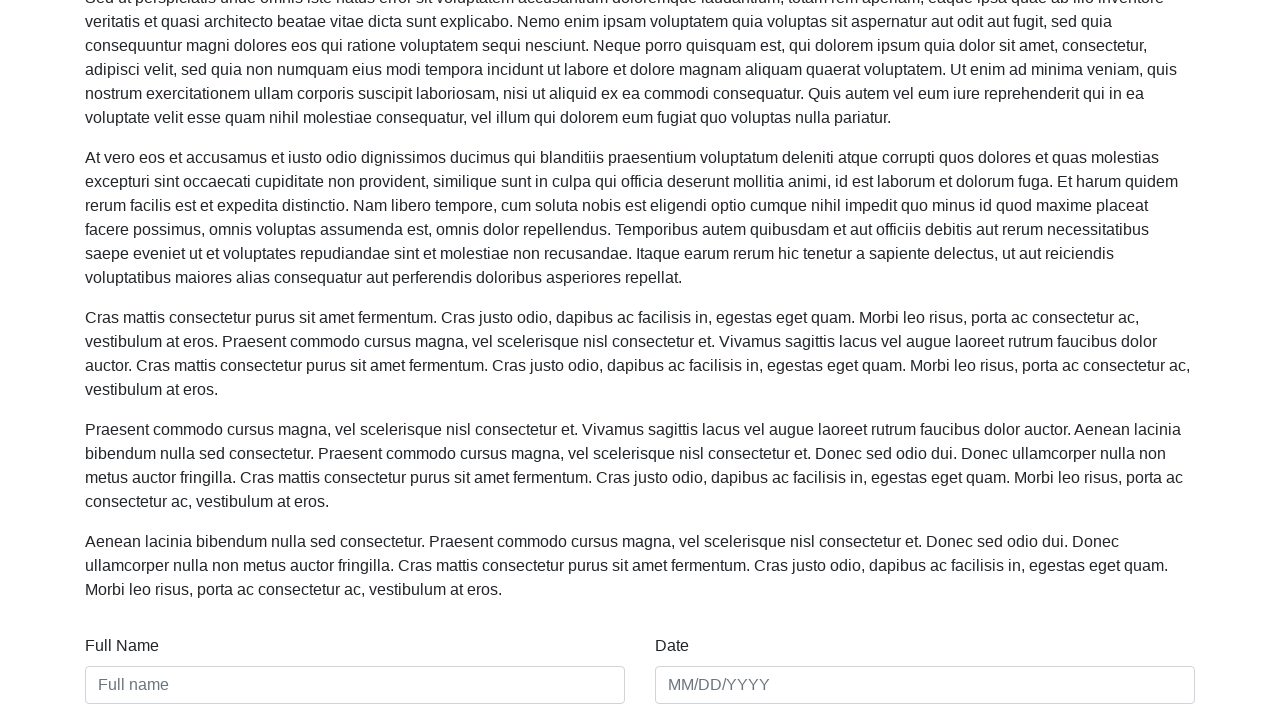

Filled name field with 'Marcus Henderson' on #name
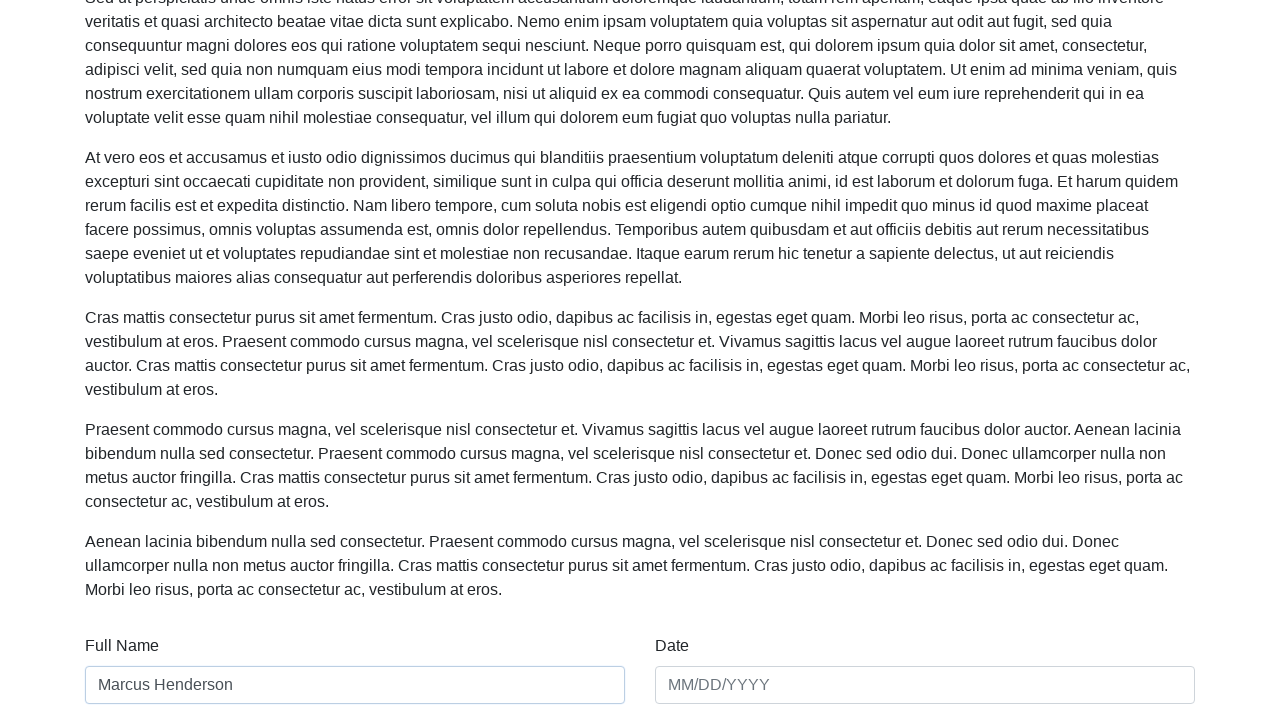

Filled date field with '03/15/2024' on #date
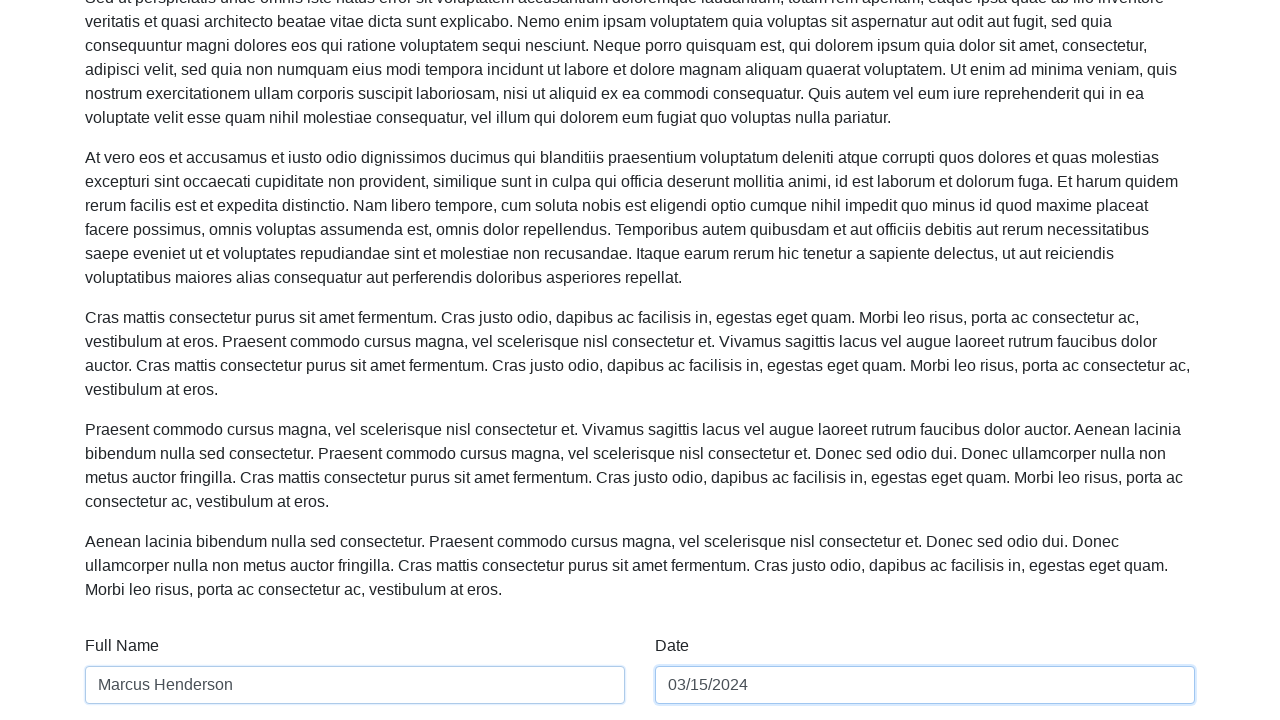

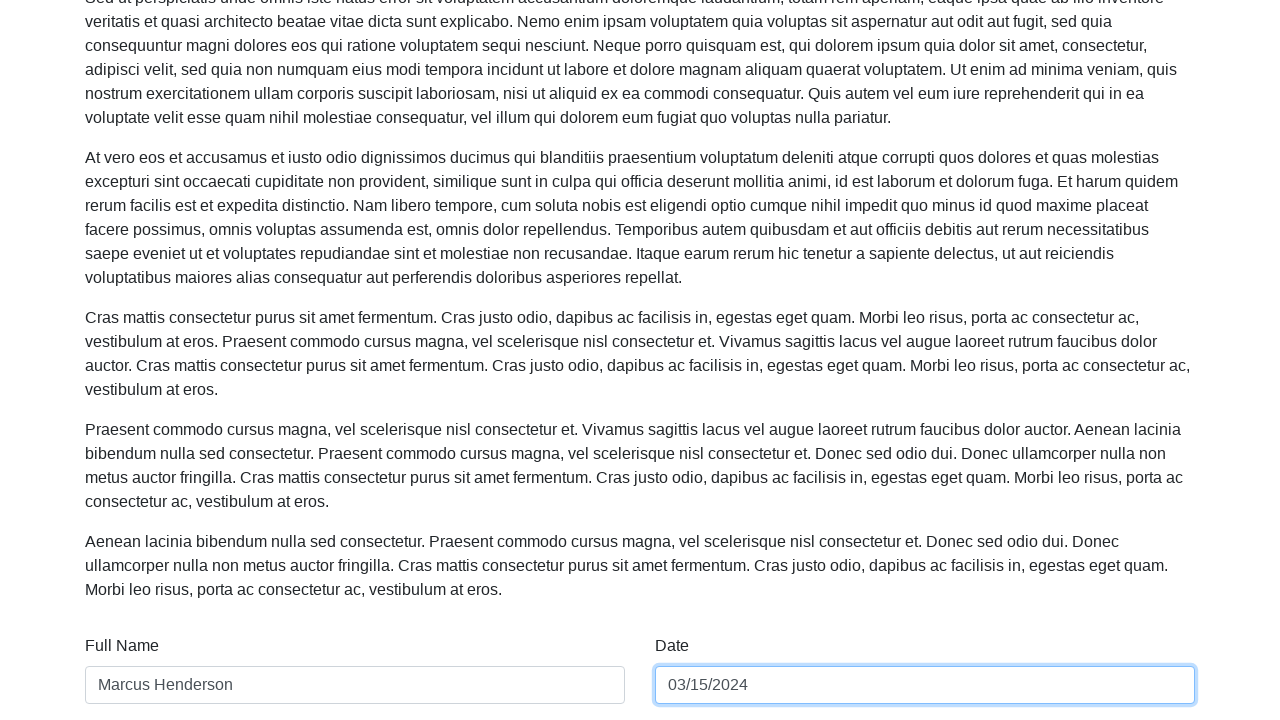